Tests various mouse click operations (single click, double click, and right click) on a button element after navigating to a mouse operations page

Starting URL: https://web-locators-static-site-qa.vercel.app

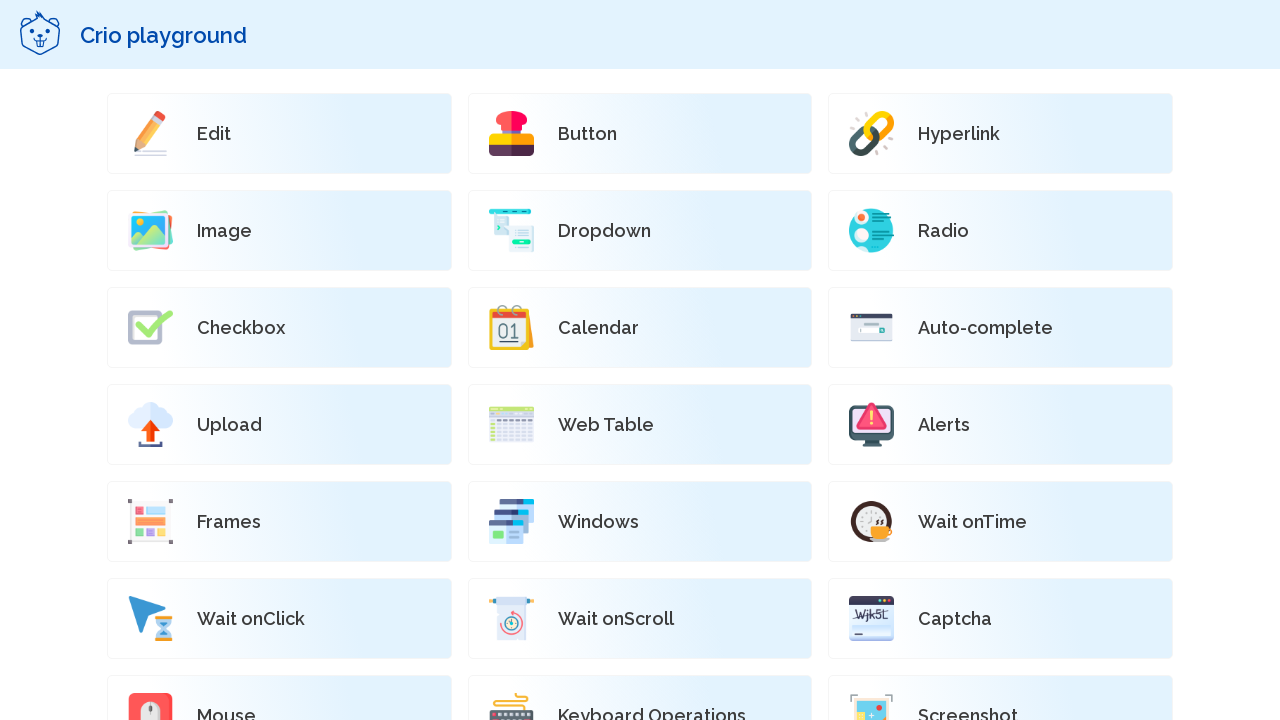

Clicked on mouse operations button to navigate to mouse operations page at (279, 680) on xpath=//*[@id='root']/div[2]/div/div[2]/div/div[19]/a/div
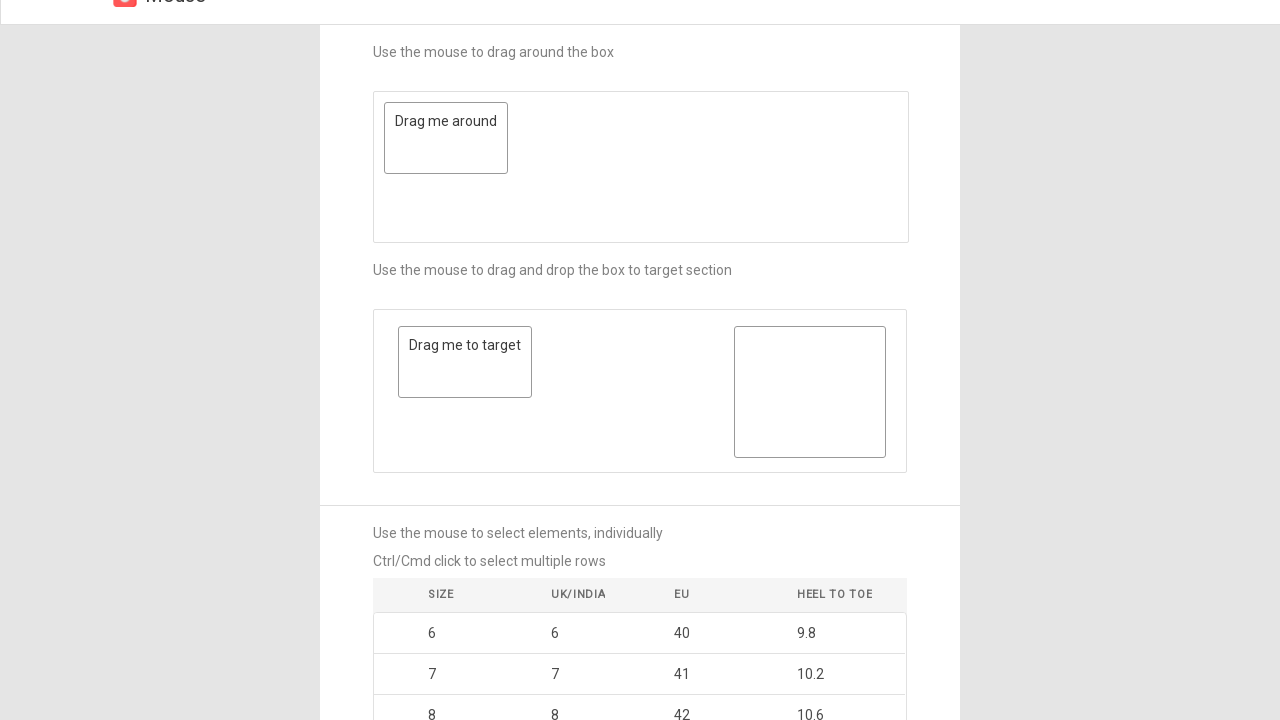

Waited 2 seconds for page to load
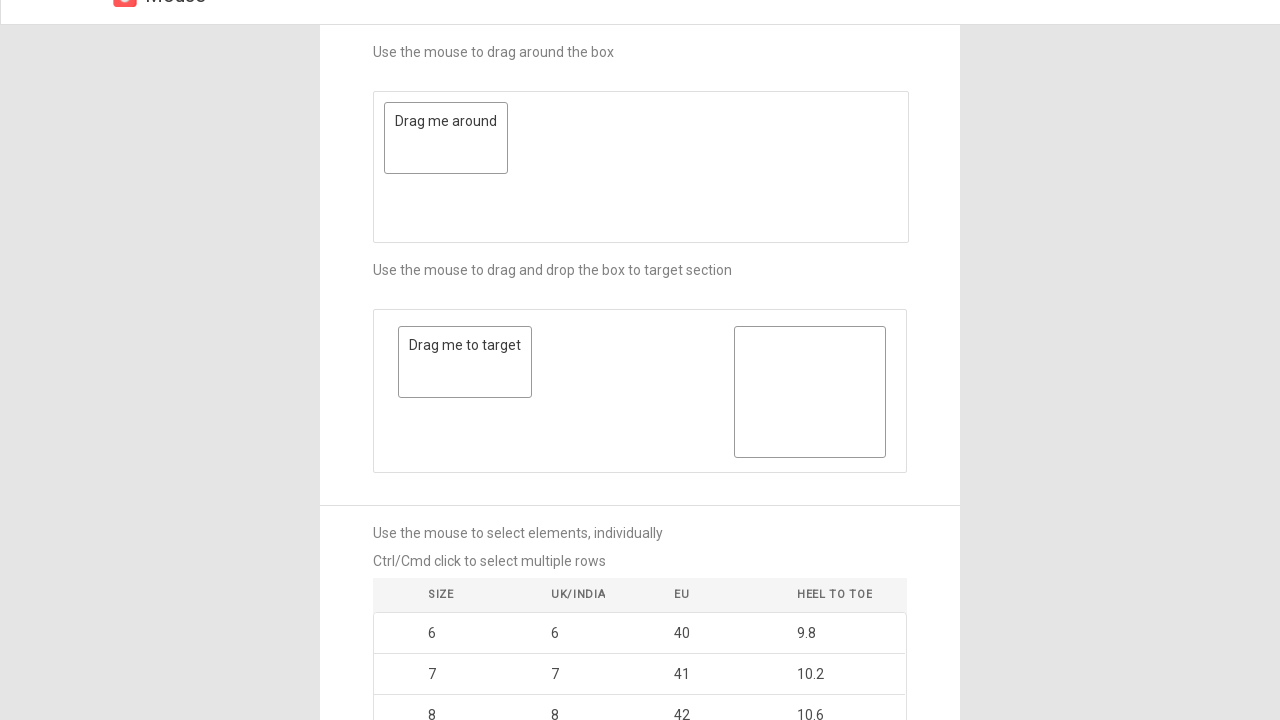

Located the click button element
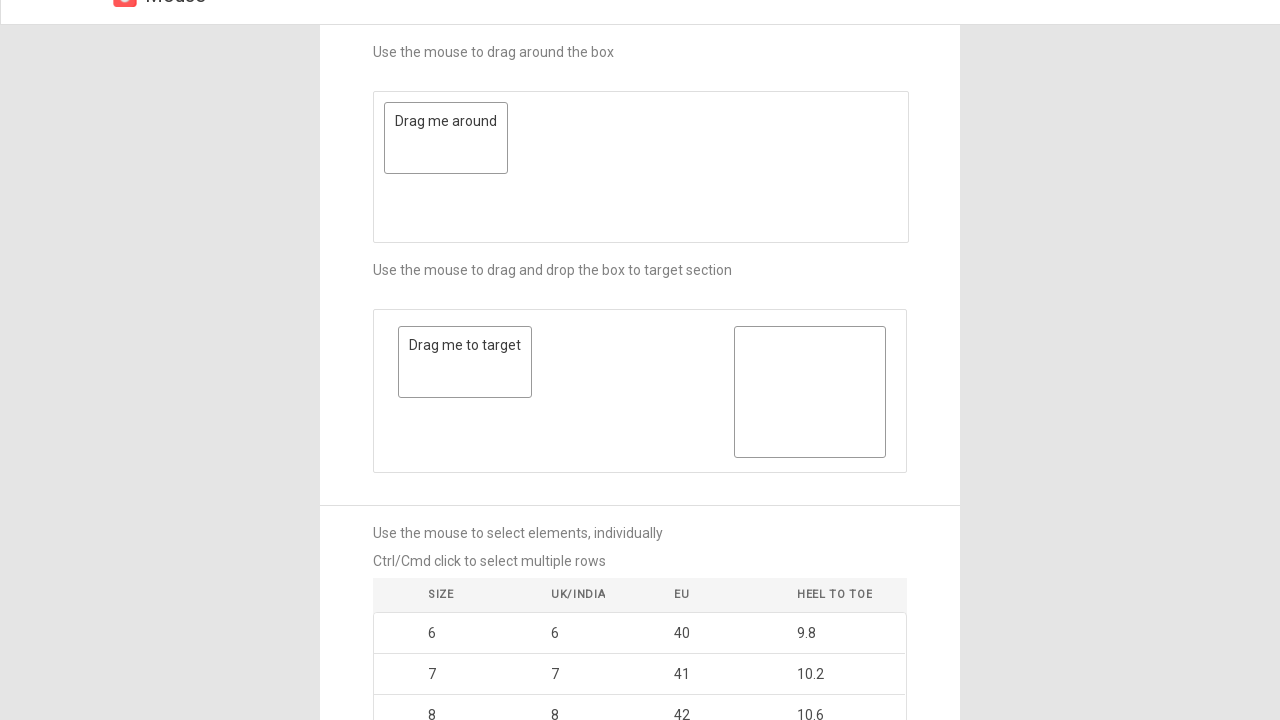

Performed single click on button at (640, 604) on xpath=//*[@id='root']/div/div[3]/div[2]/div[7]/button/img
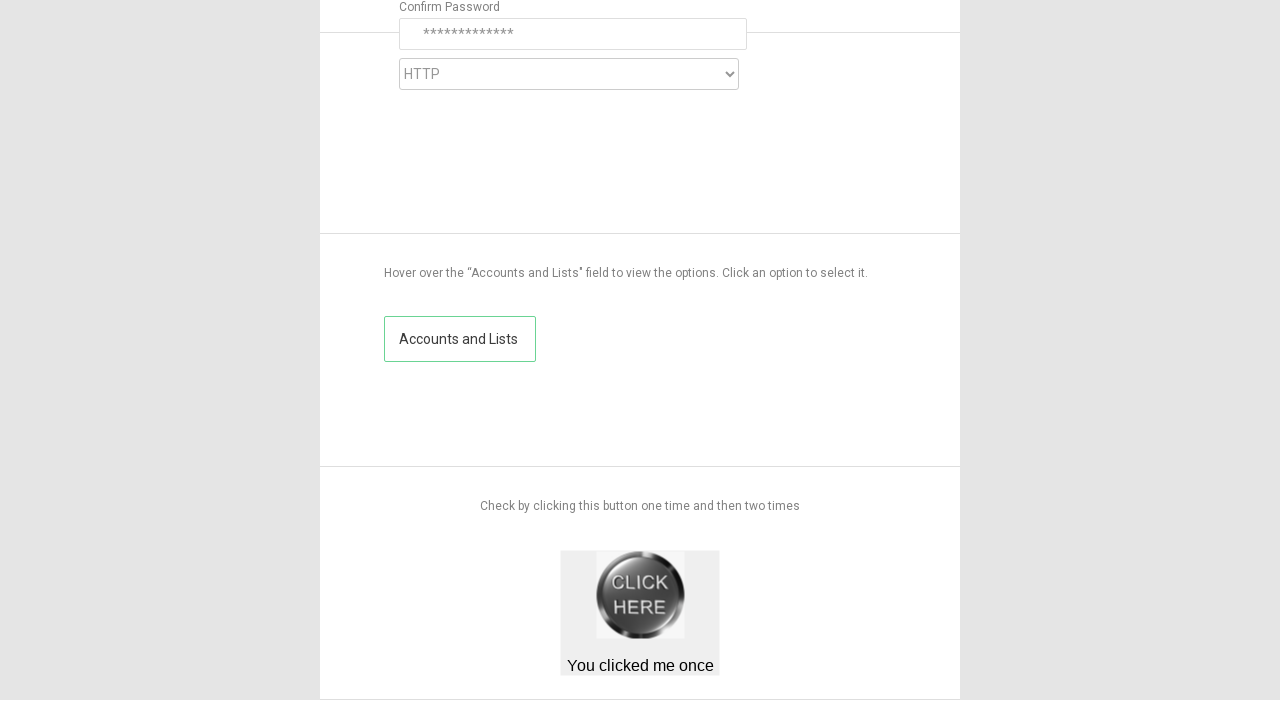

Waited 2 seconds after single click
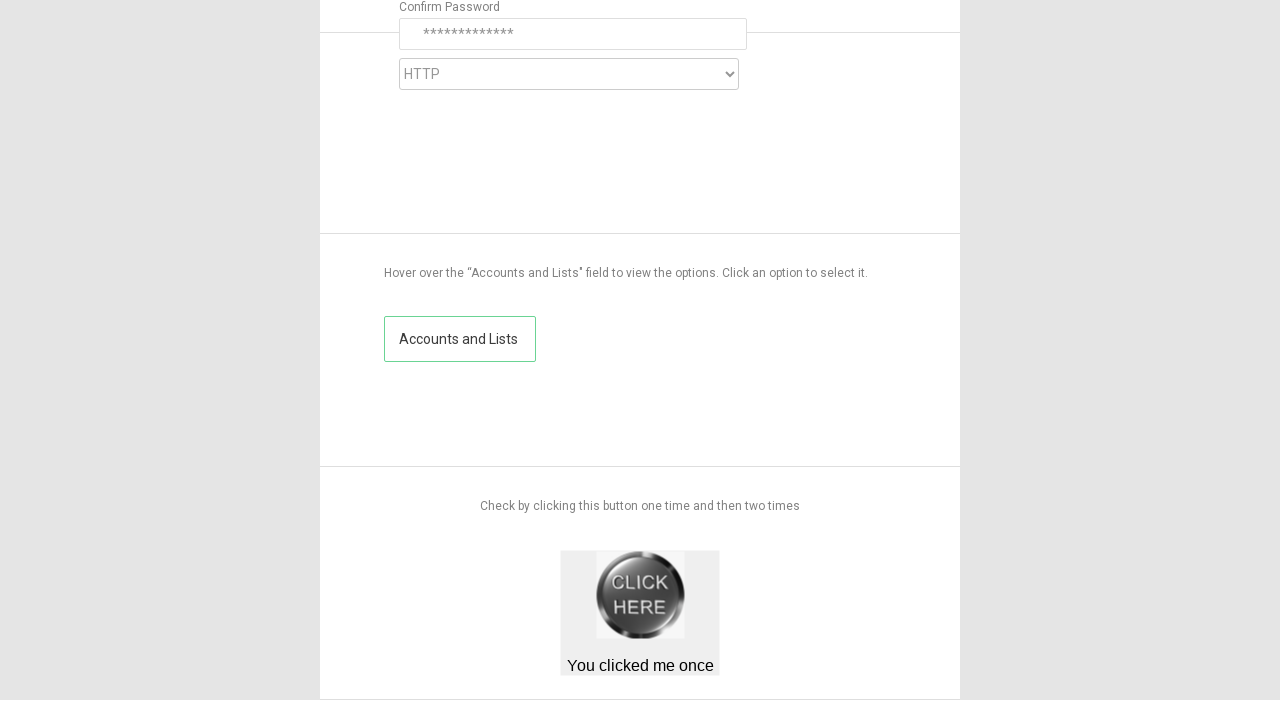

Performed double click on button at (640, 595) on xpath=//*[@id='root']/div/div[3]/div[2]/div[7]/button/img
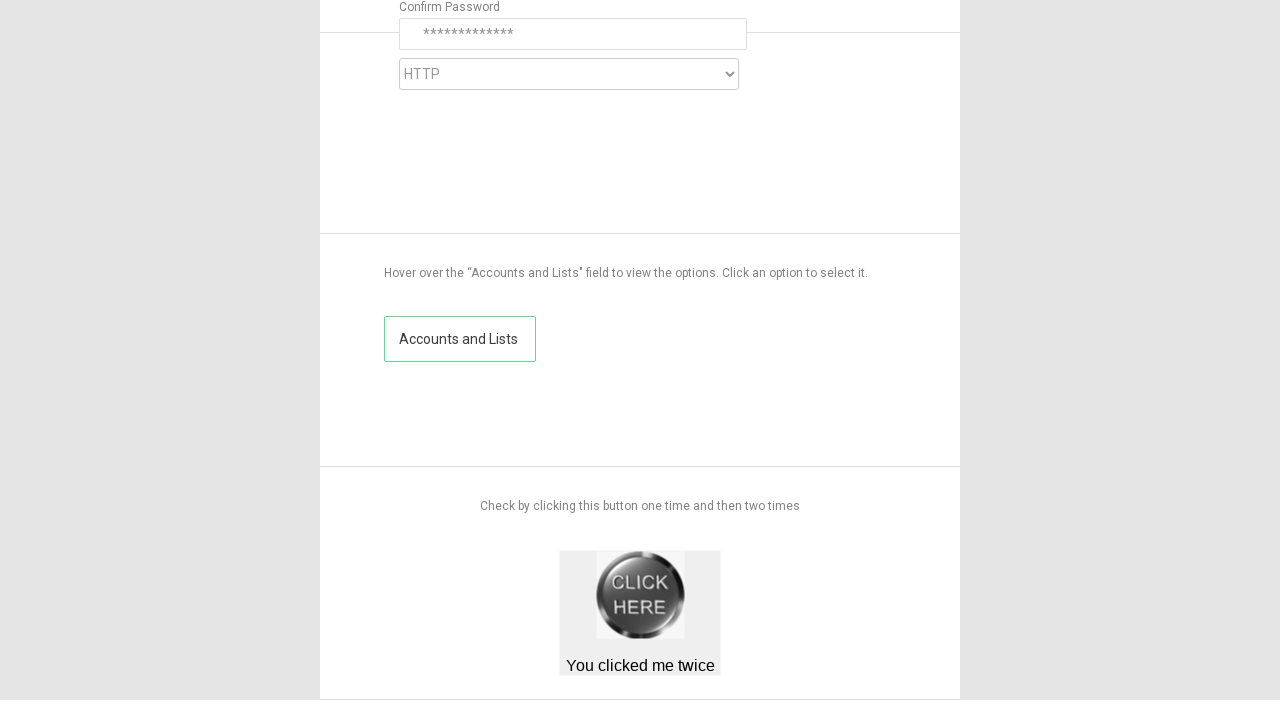

Waited 2 seconds after double click
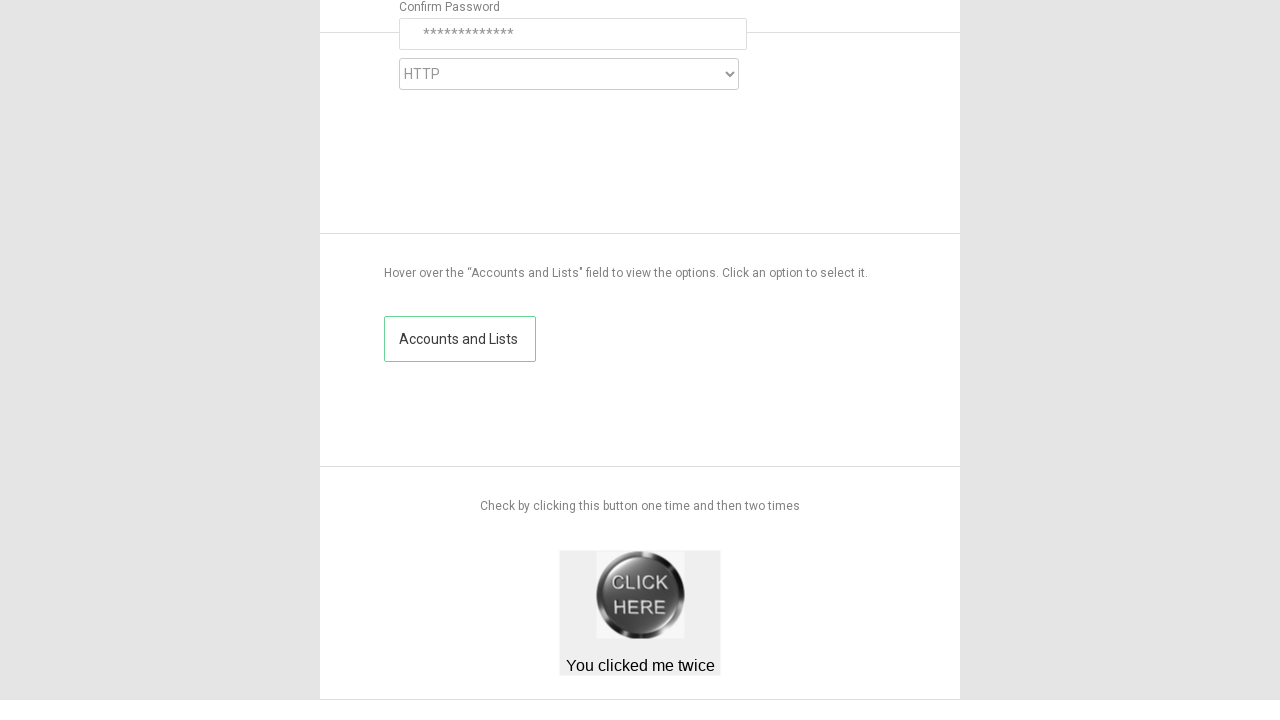

Performed right click on button at (640, 595) on xpath=//*[@id='root']/div/div[3]/div[2]/div[7]/button/img
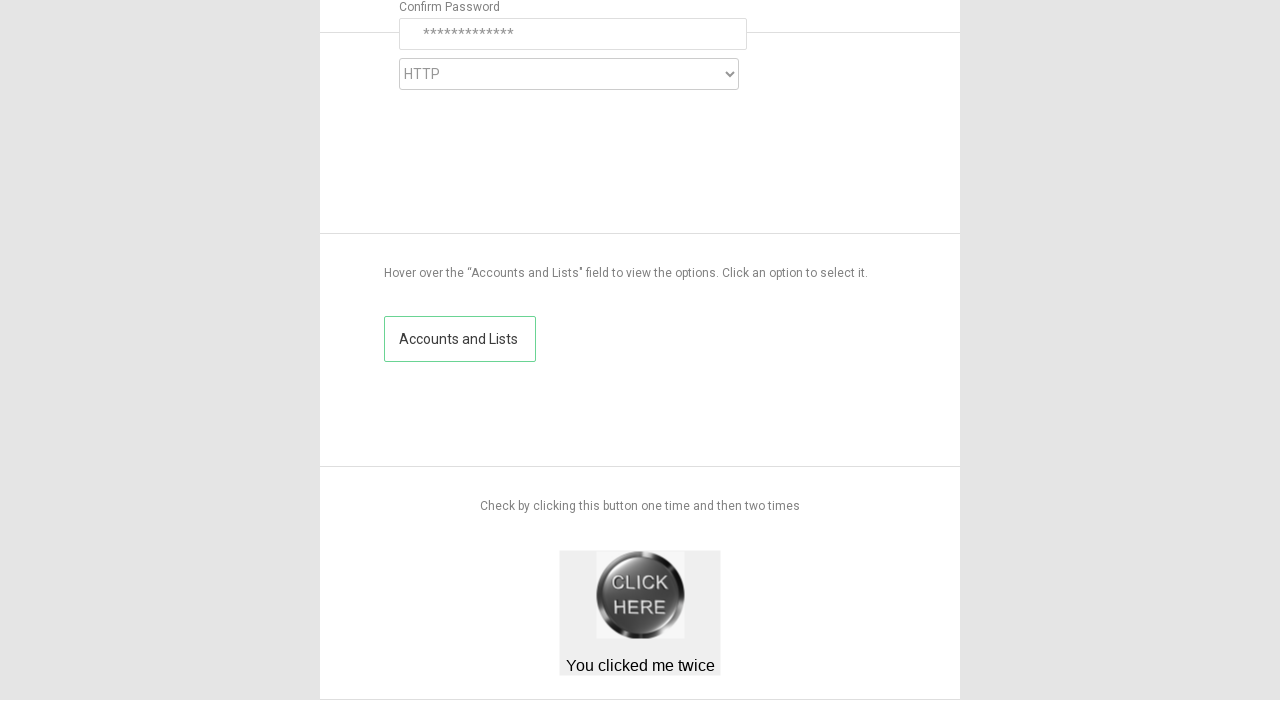

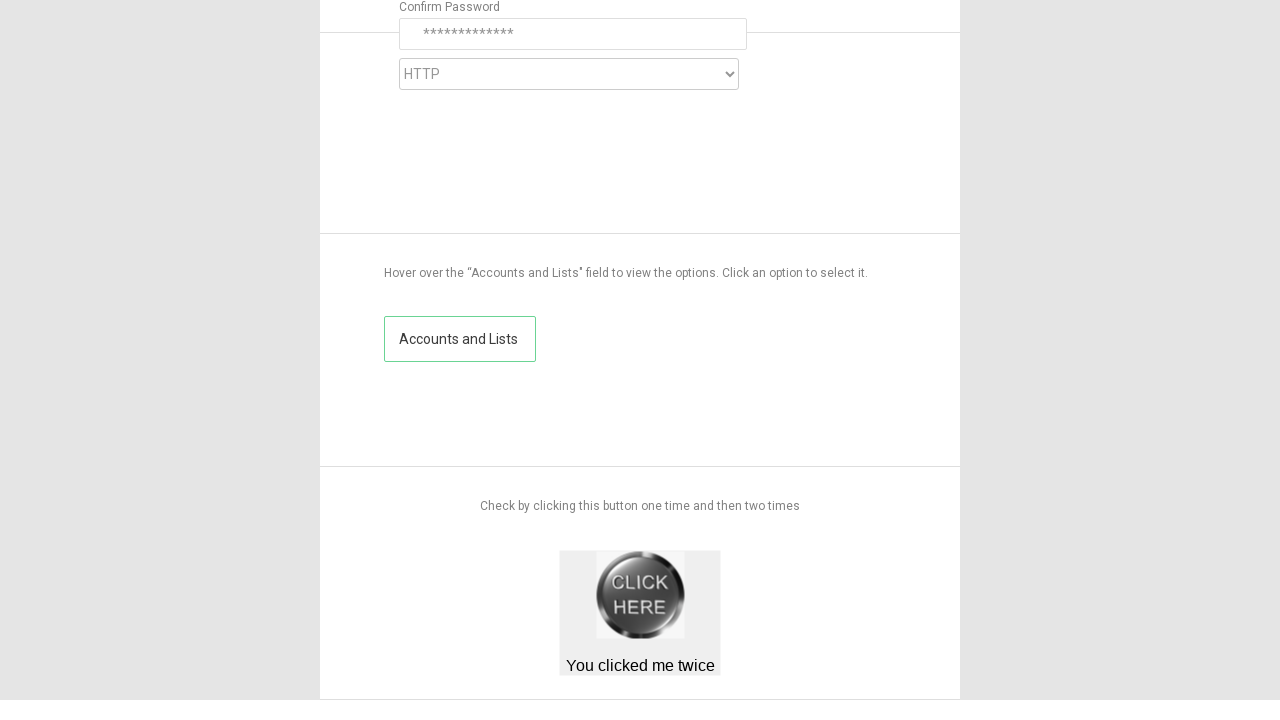